Tests a form submission by filling in name, email, current address, and permanent address fields, then submitting the form and verifying the result is displayed

Starting URL: https://demoqa.com/text-box

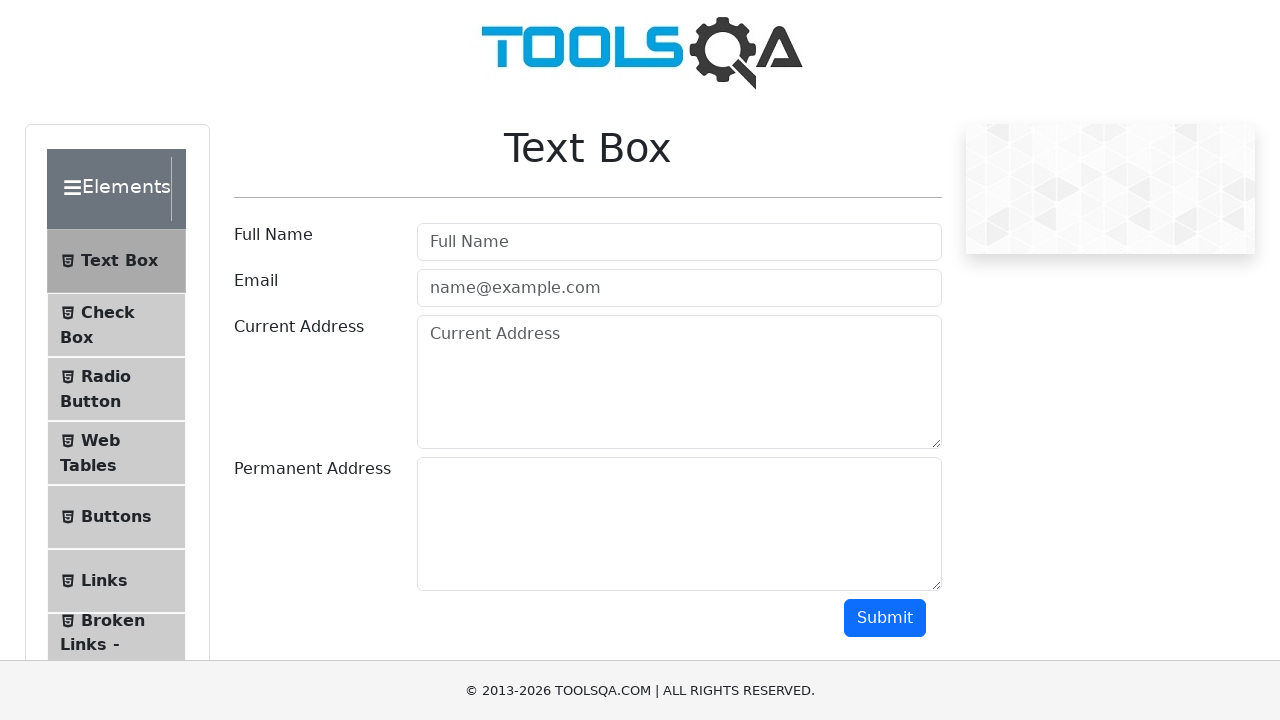

Filled userName field with 'Santosh Kumar' on #userName
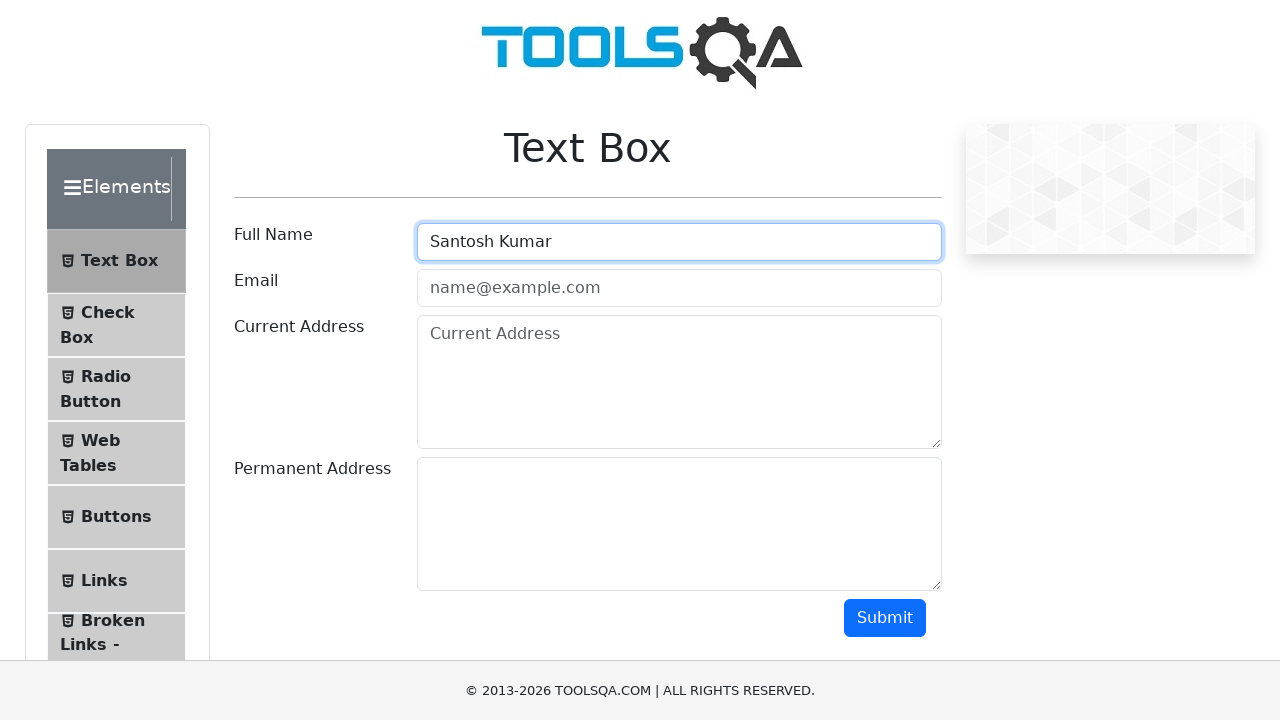

Filled userEmail field with 'santoshkumar@techaxisgroup.com' on #userEmail
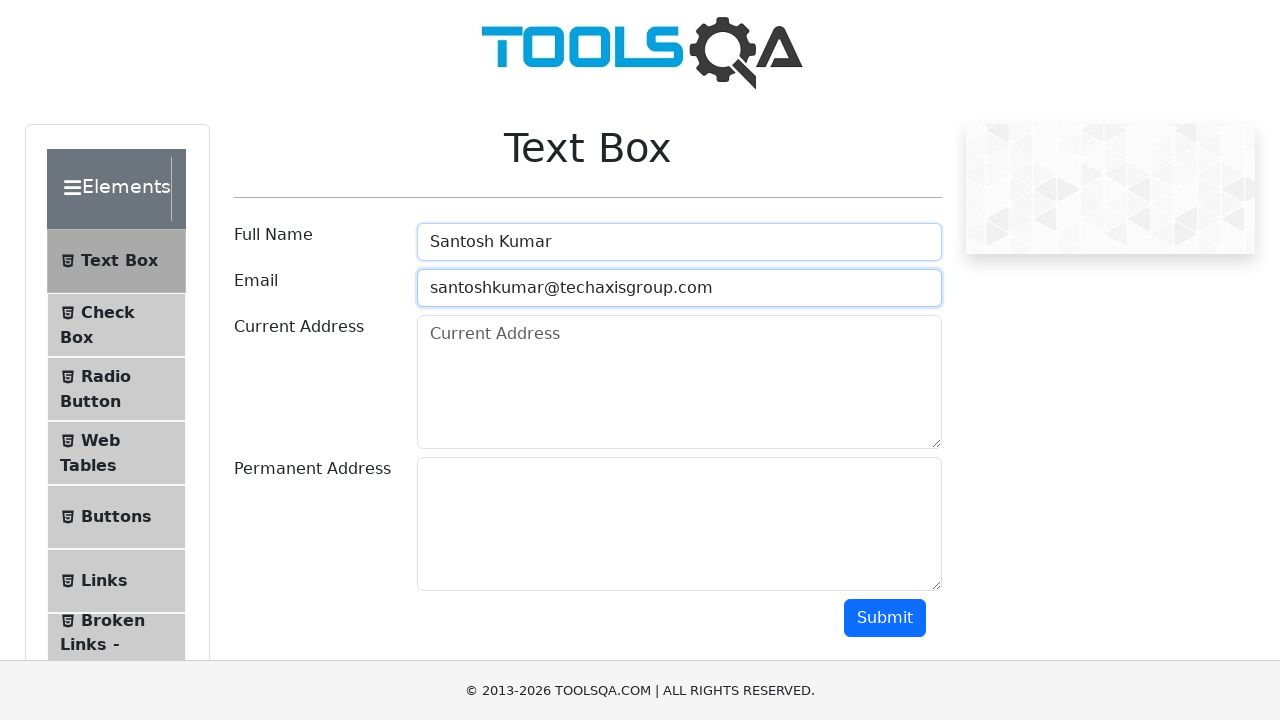

Filled currentAddress field with 'USA' on #currentAddress
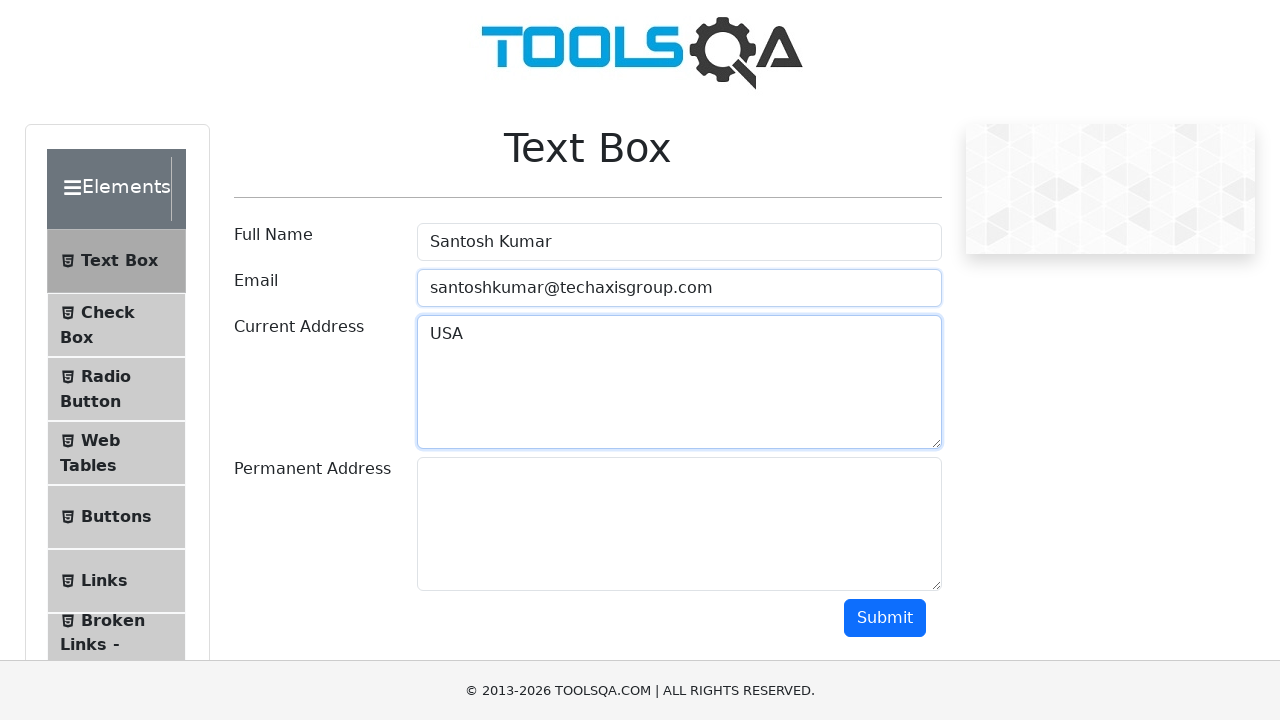

Filled permanentAddress field with 'India' on #permanentAddress
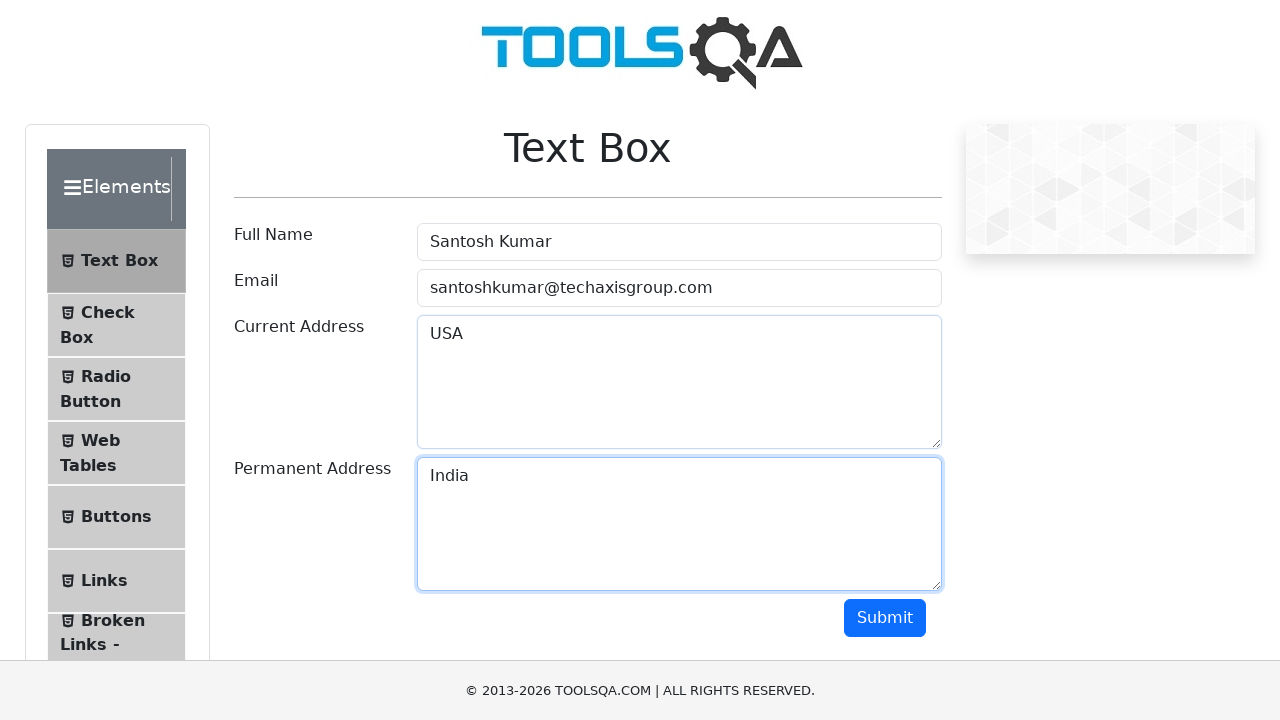

Clicked submit button to submit the form at (885, 618) on #submit
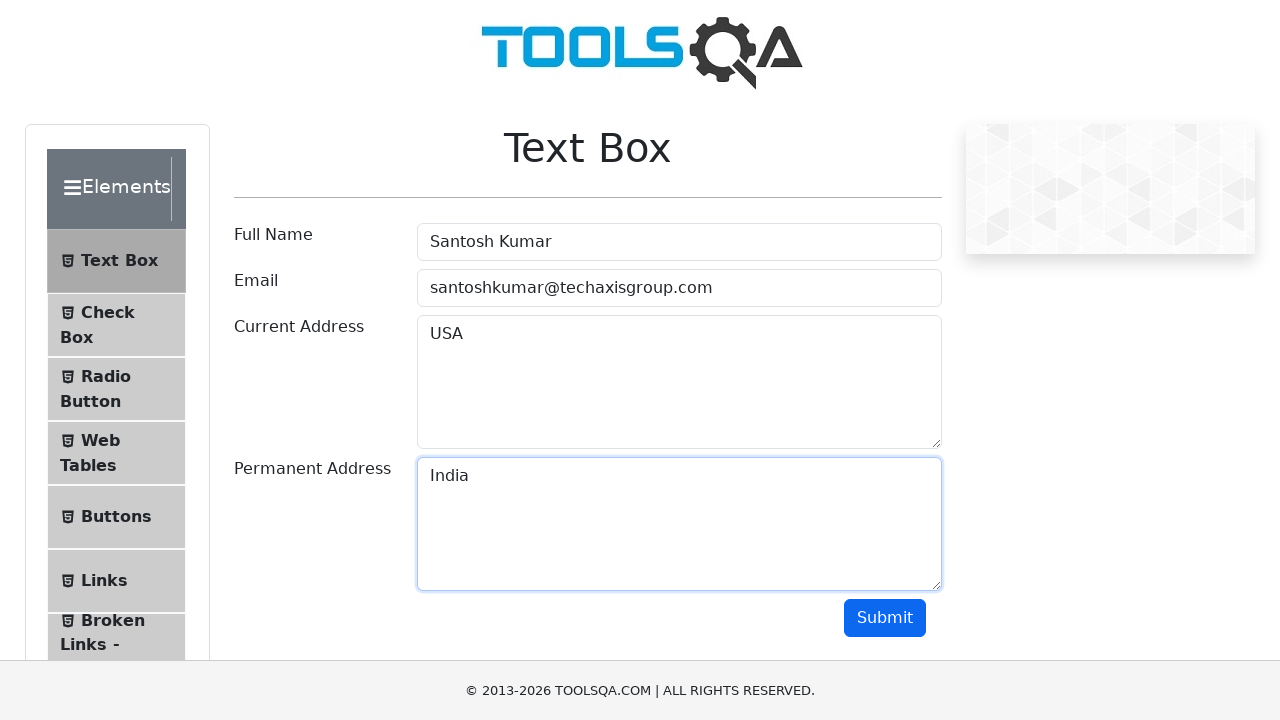

Form submission result displayed with name field visible
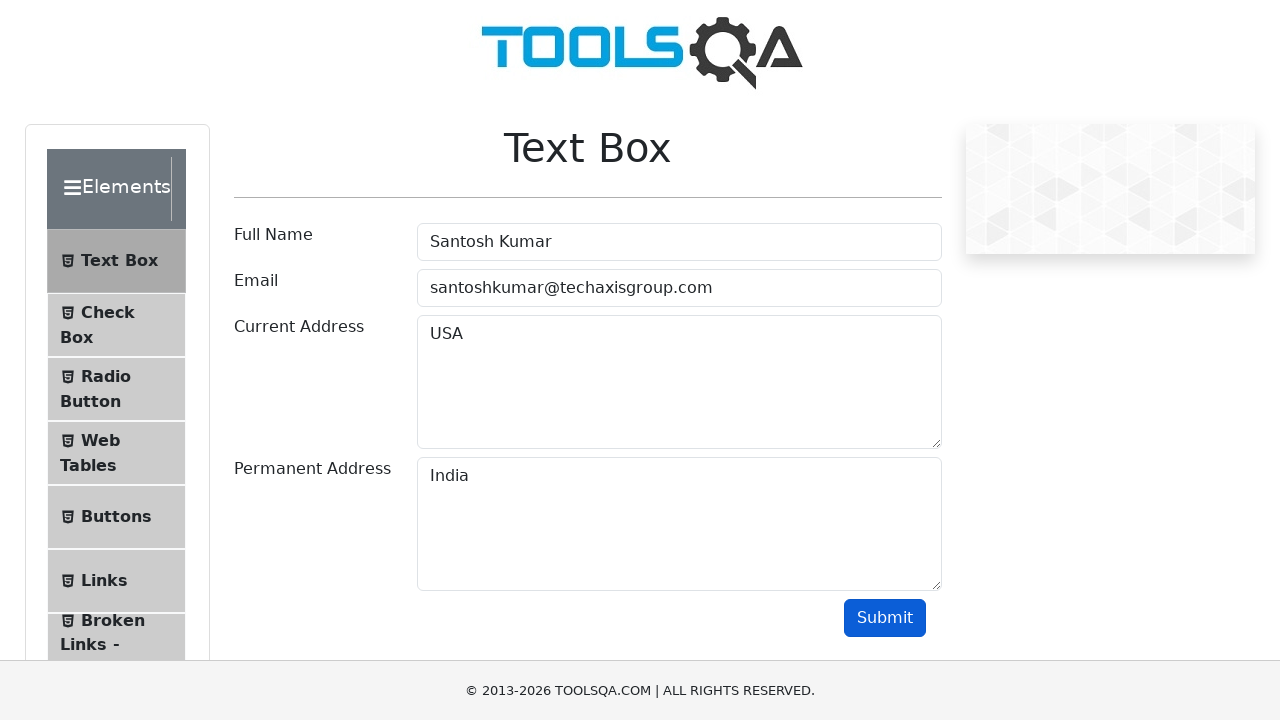

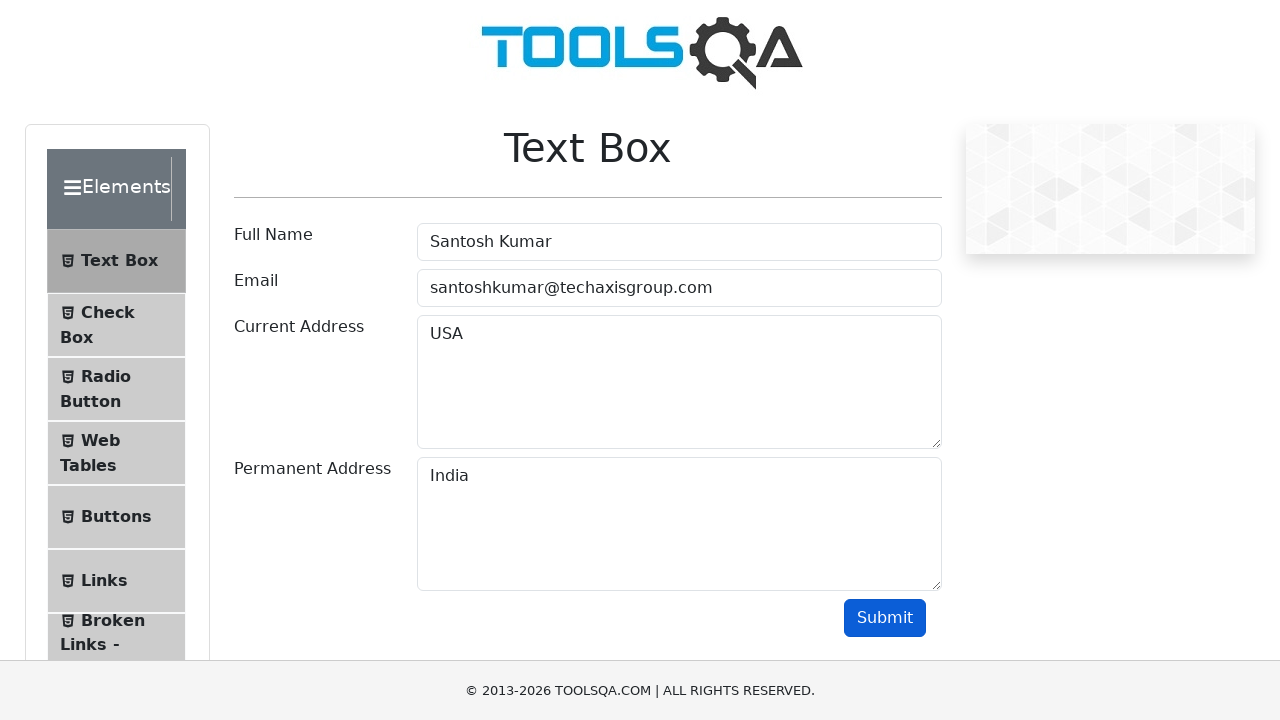